Tests JavaScript scroll functionality by scrolling to the bottom of the page and verifying that a centered text element is displayed on a floating menu demo page.

Starting URL: http://the-internet.herokuapp.com/floating_menu#home

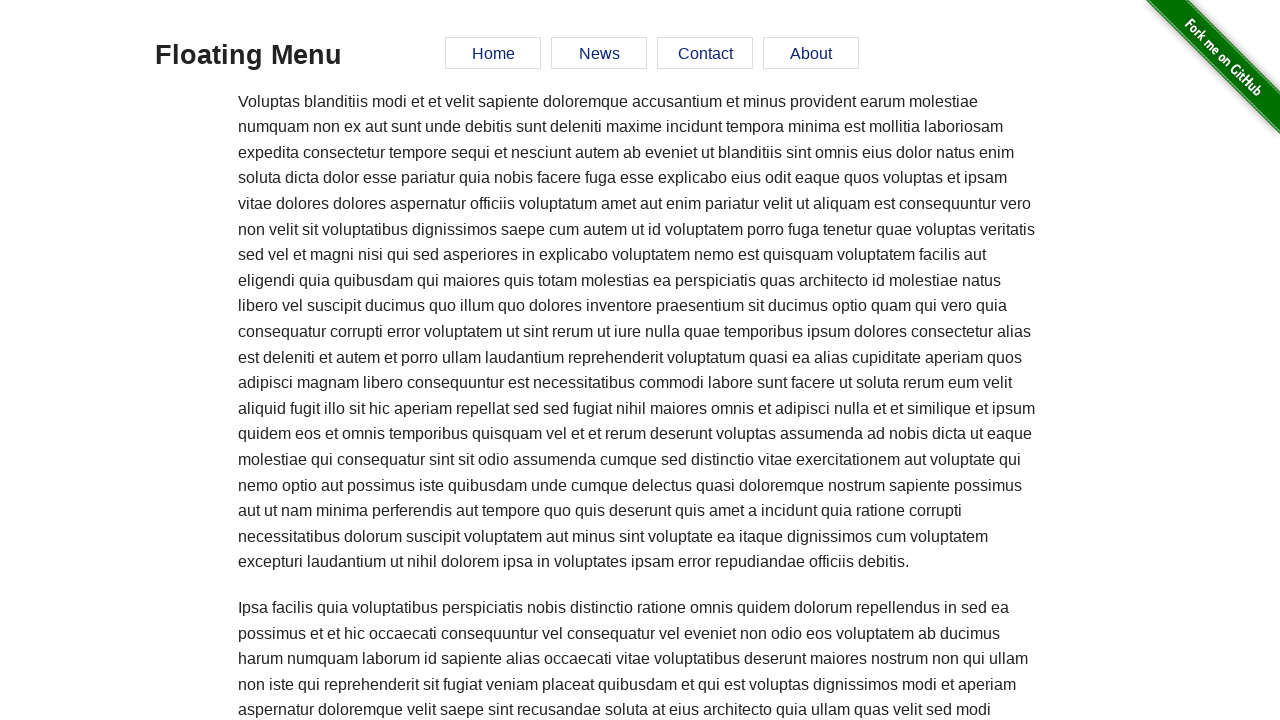

Navigated to floating menu demo page
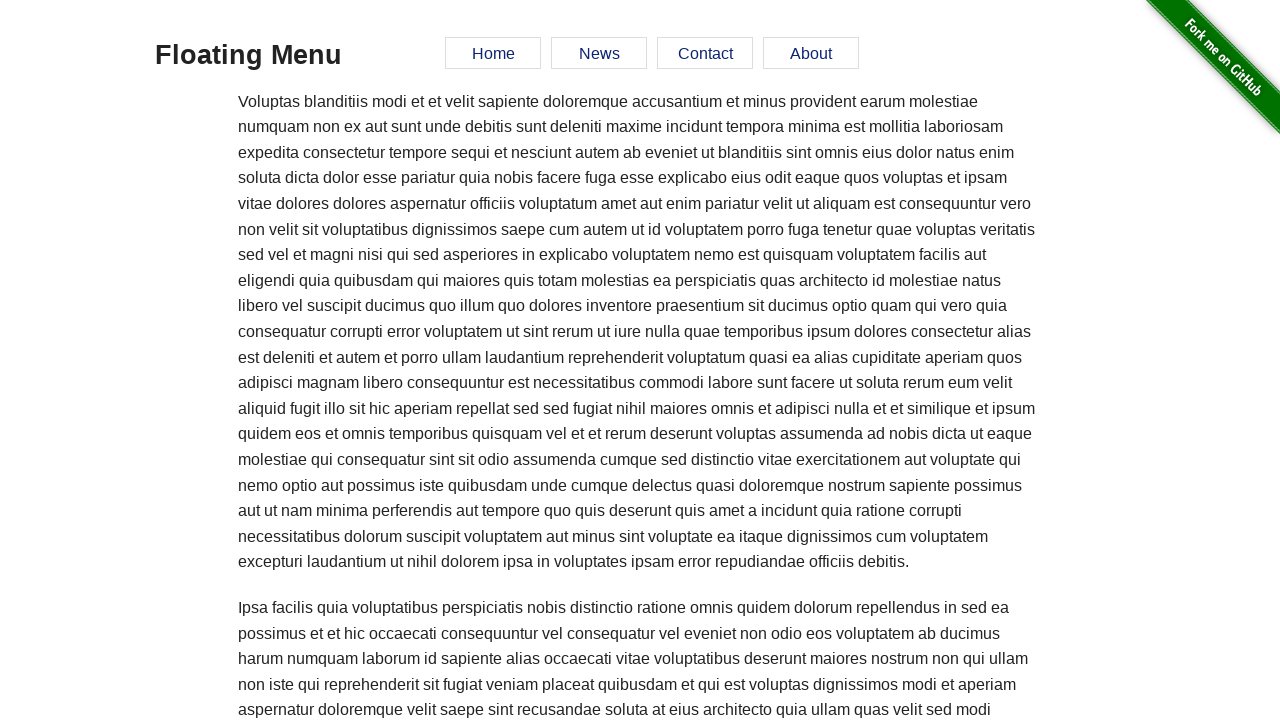

Scrolled to the bottom of the page using JavaScript
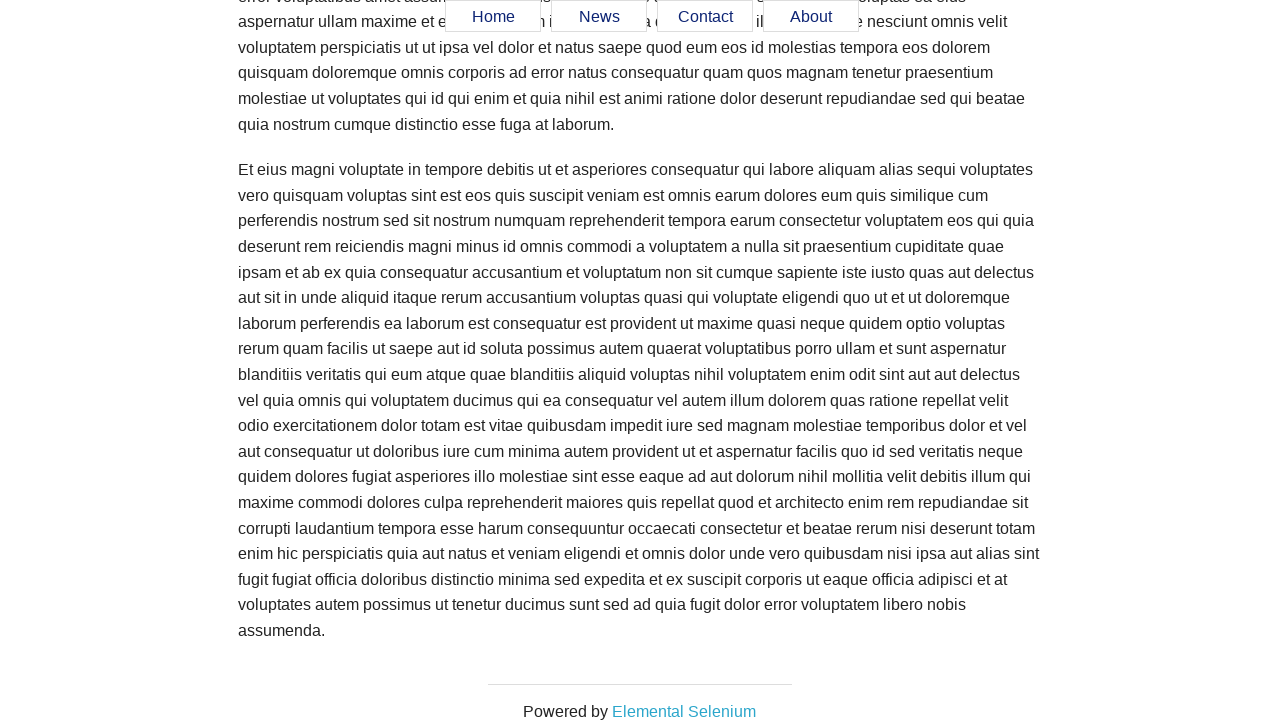

Located centered text element on floating menu
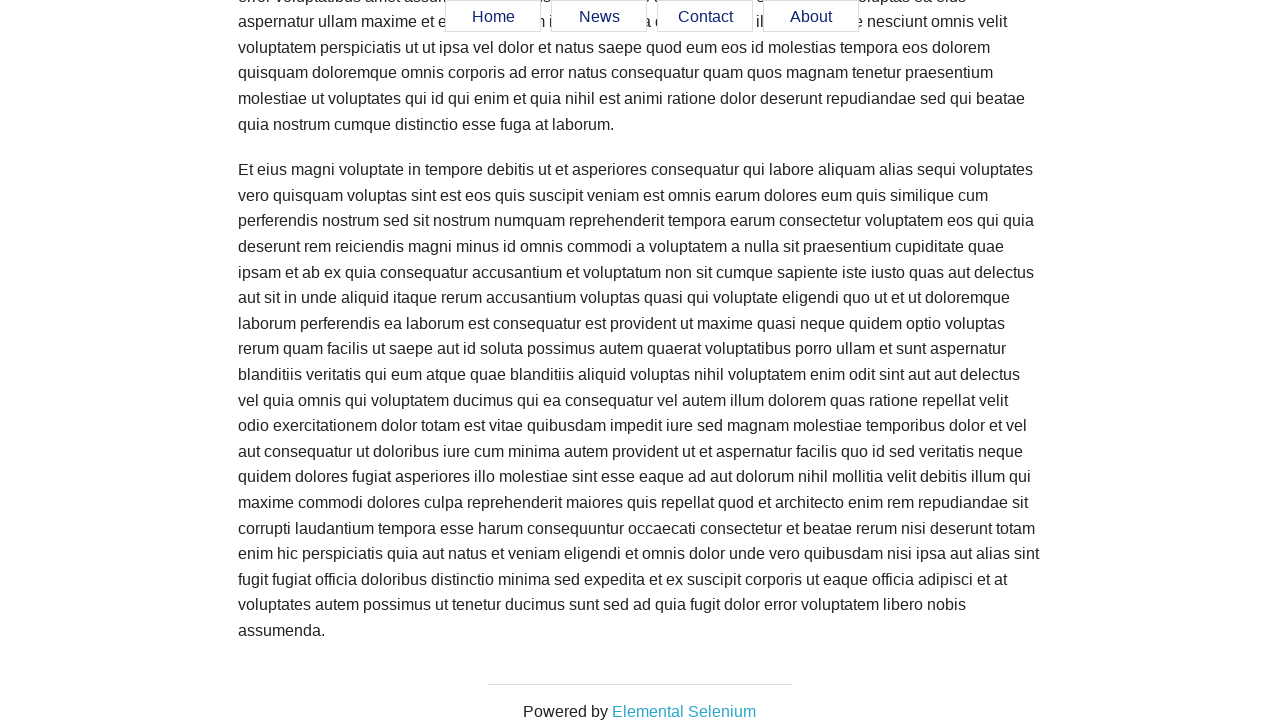

Centered text element became visible
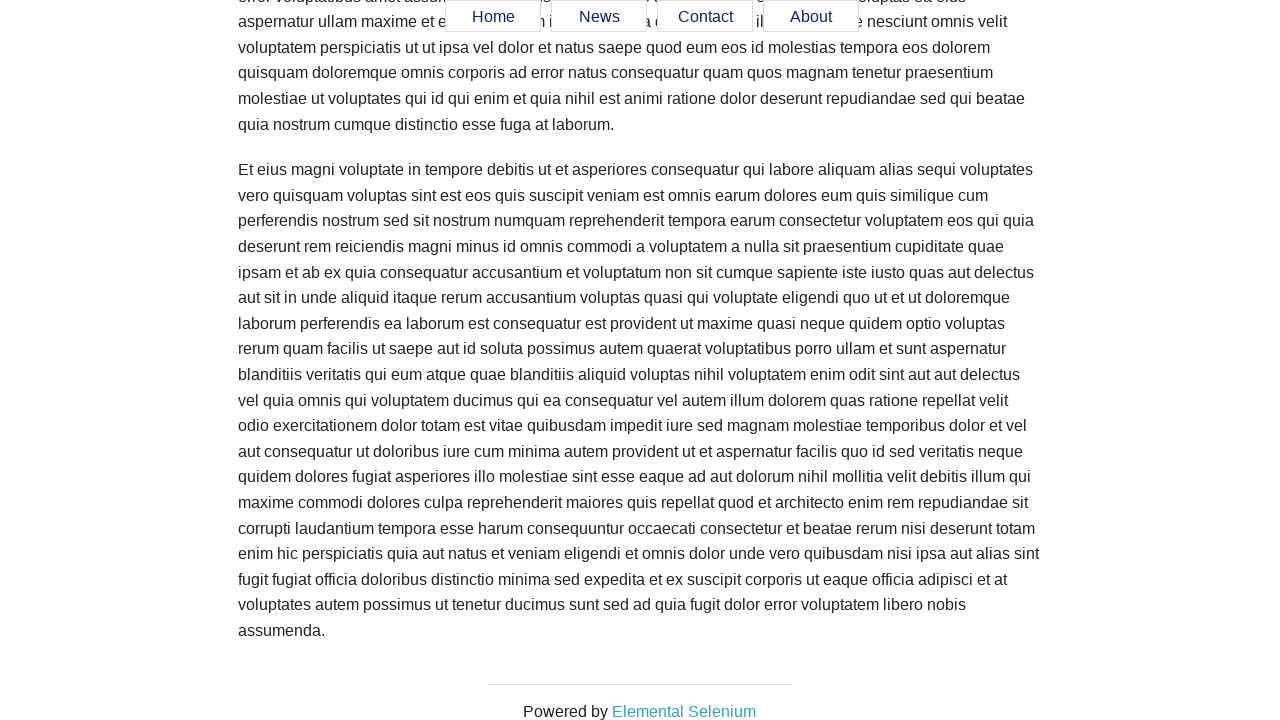

Verified that centered text element is displayed
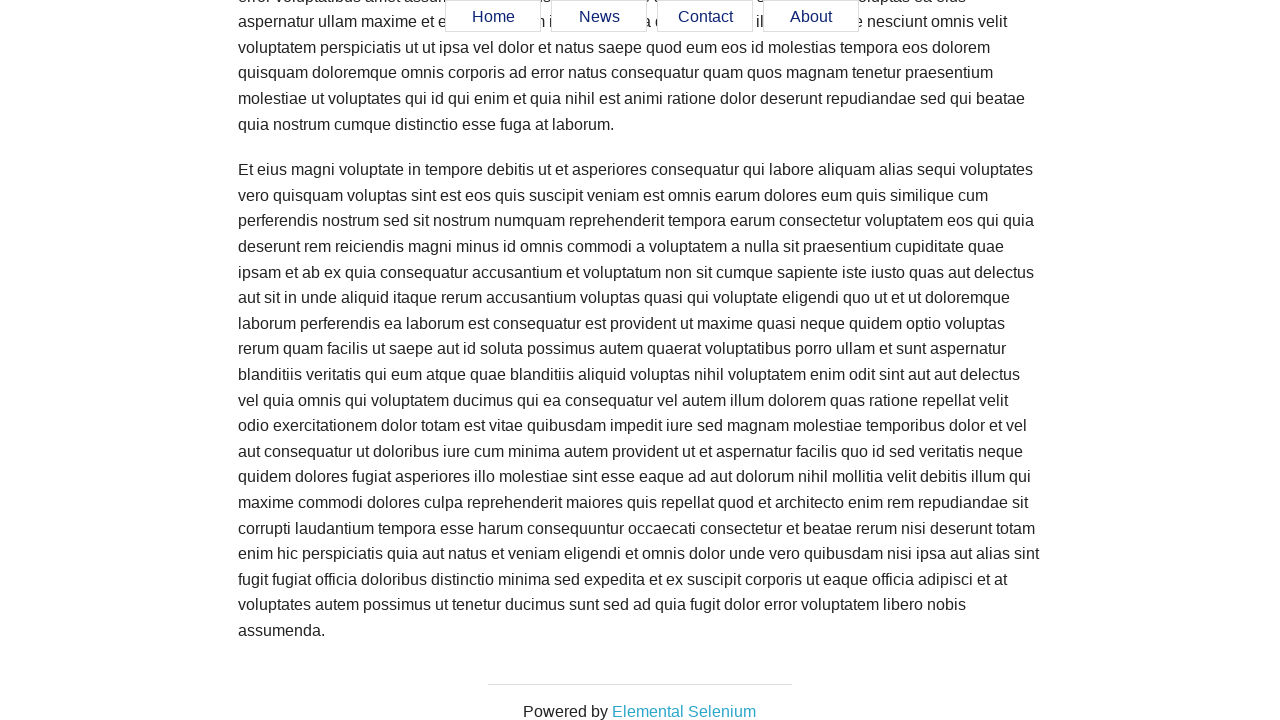

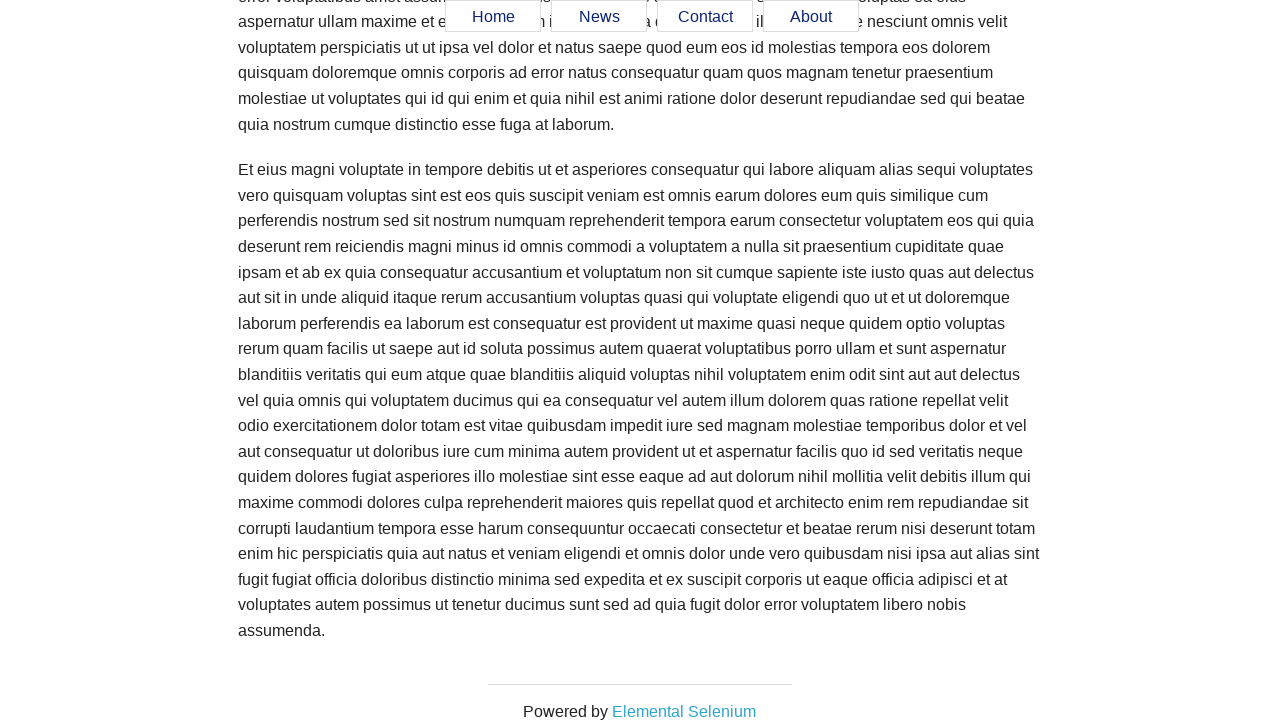